Navigates to the 99 Bottles of Beer website, clicks on the Lyrics submenu link, and verifies that the H2 tag contains the expected song title text.

Starting URL: https://www.99-bottles-of-beer.net/

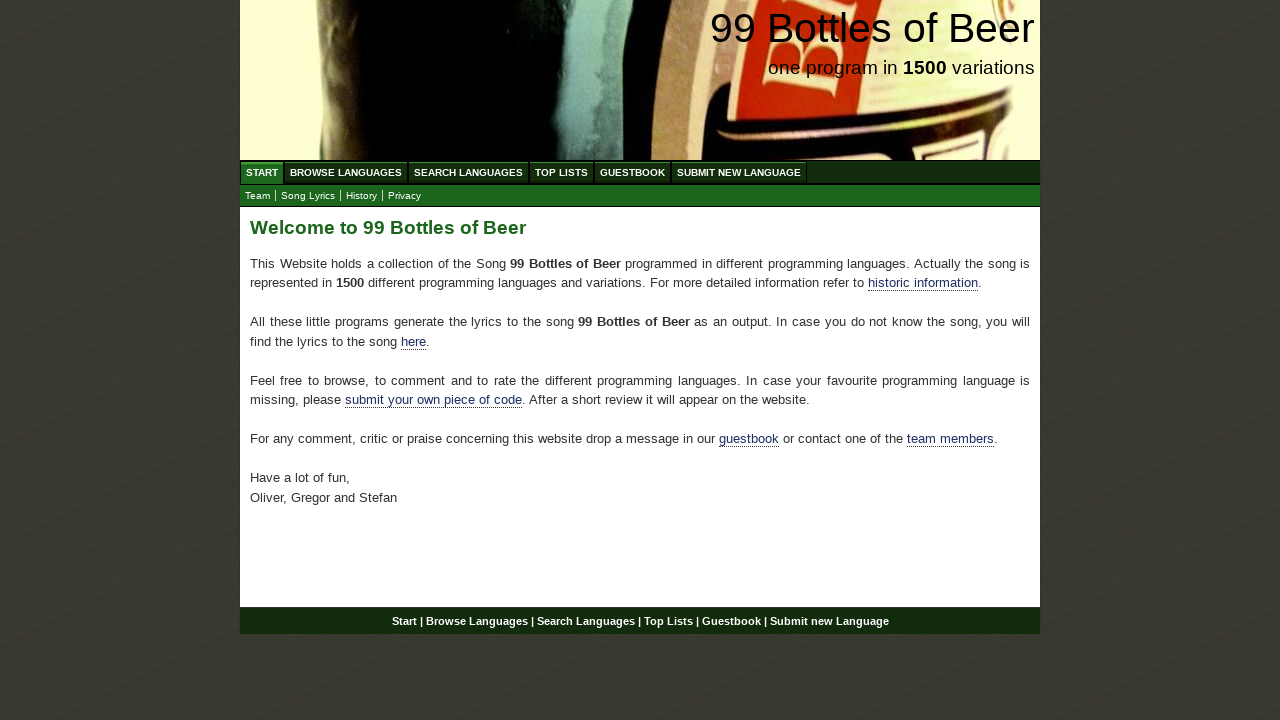

Clicked on the Lyrics submenu link at (308, 196) on xpath=//ul[@id='submenu']/li/a[@href='lyrics.html']
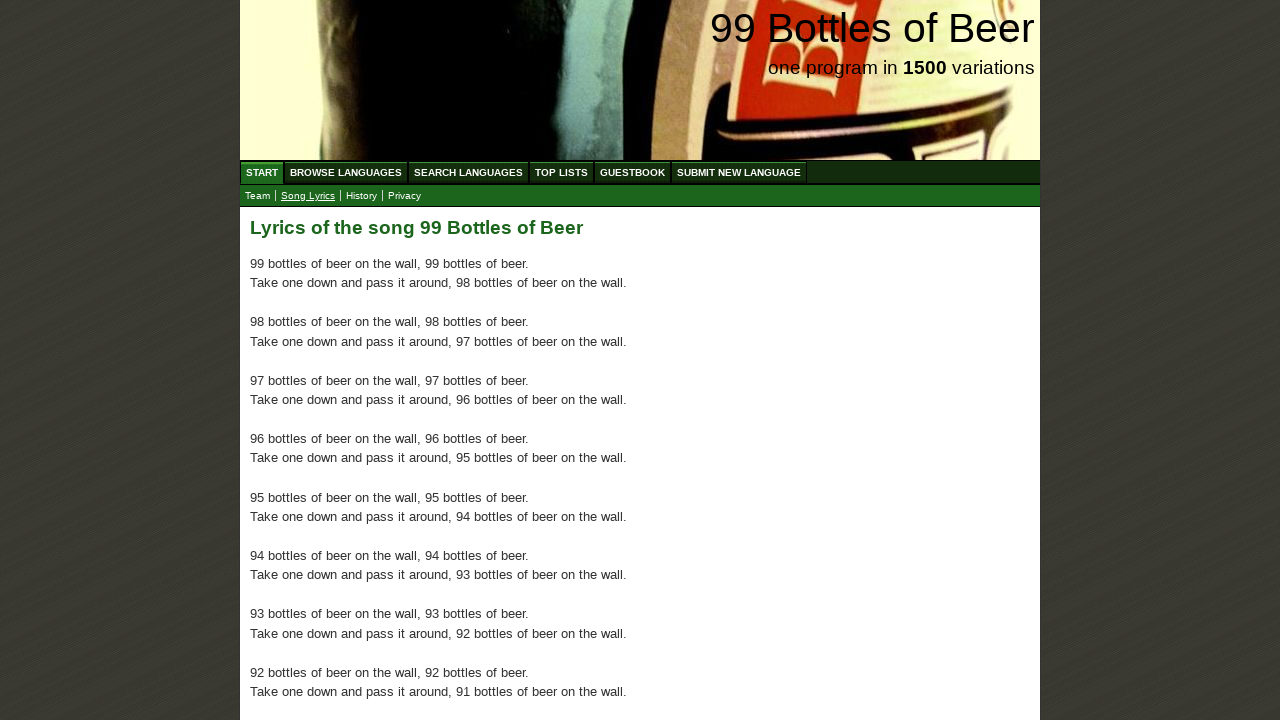

H2 element loaded and ready
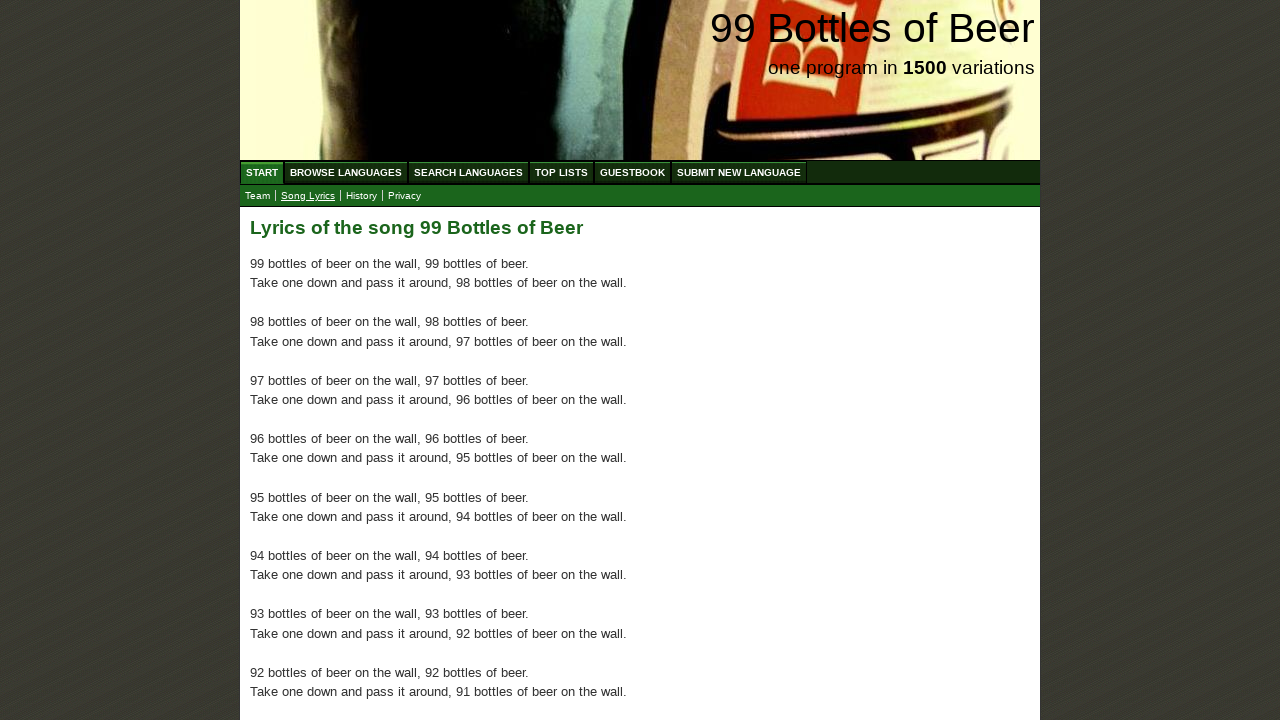

Retrieved H2 text content: 'Lyrics of the song 99 Bottles of Beer'
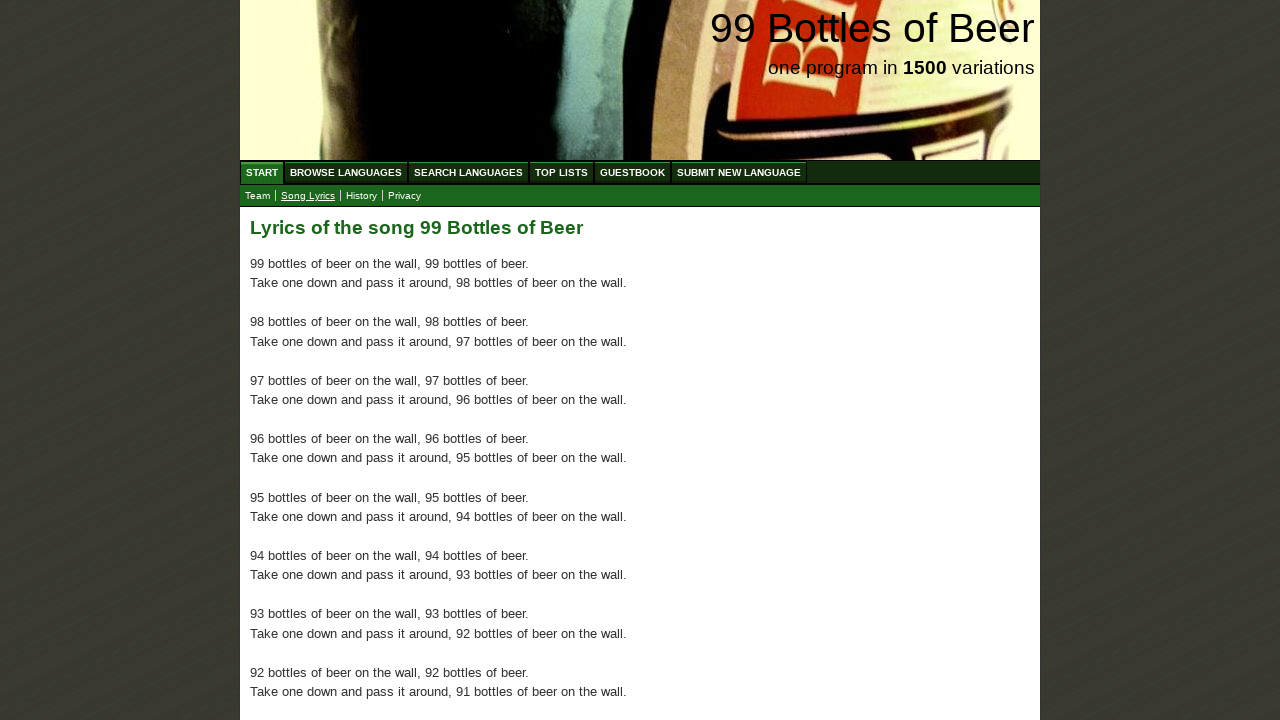

Verified H2 tag contains expected song title text
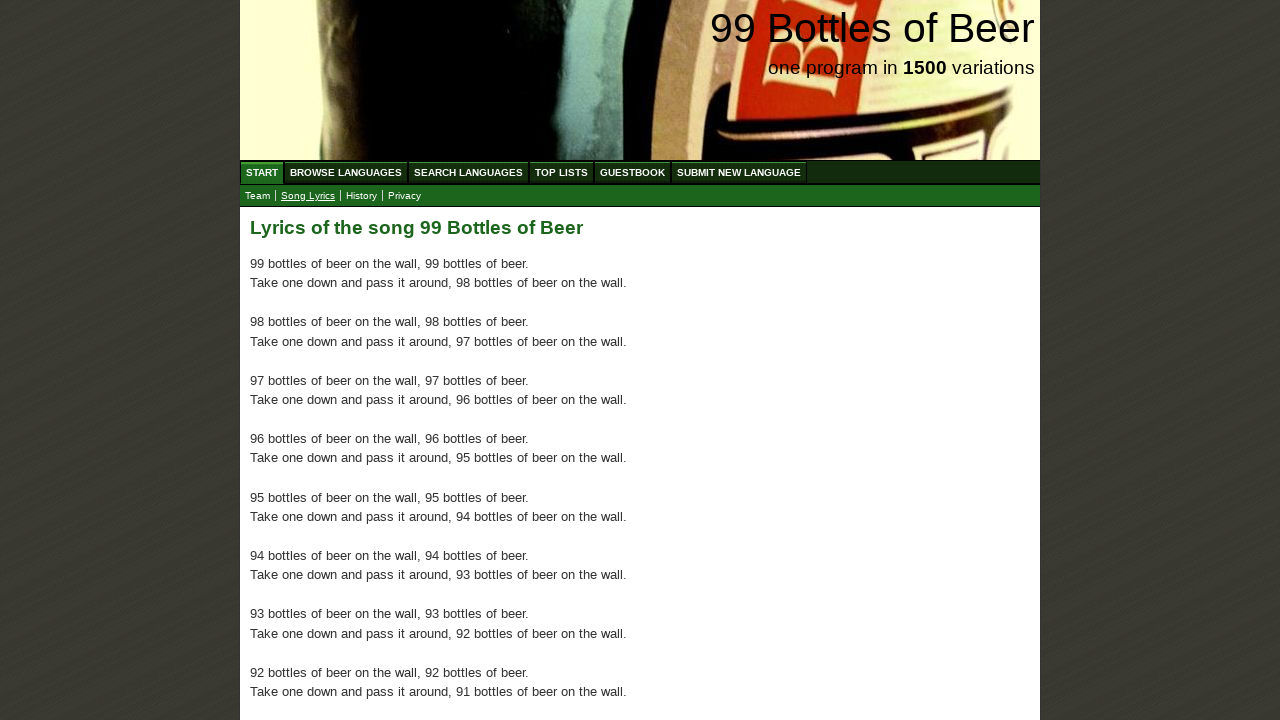

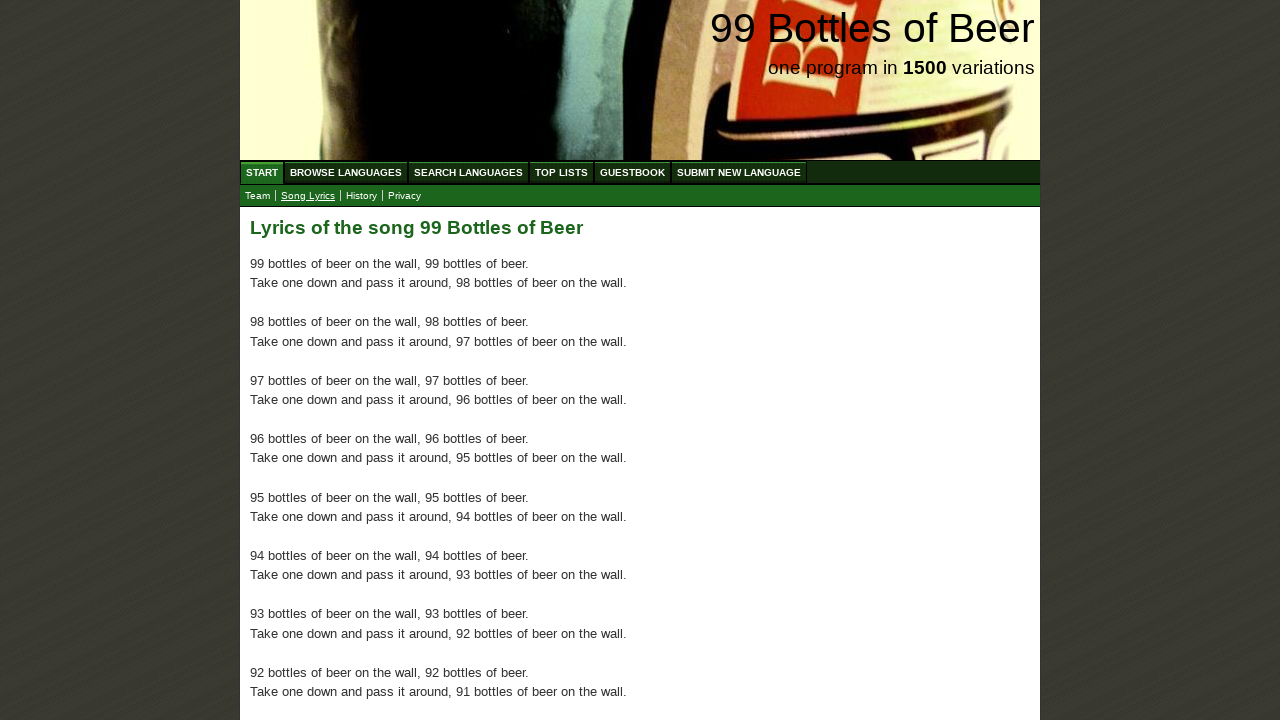